Tests hover functionality on a link element

Starting URL: https://ianlunn.github.io/Hover/

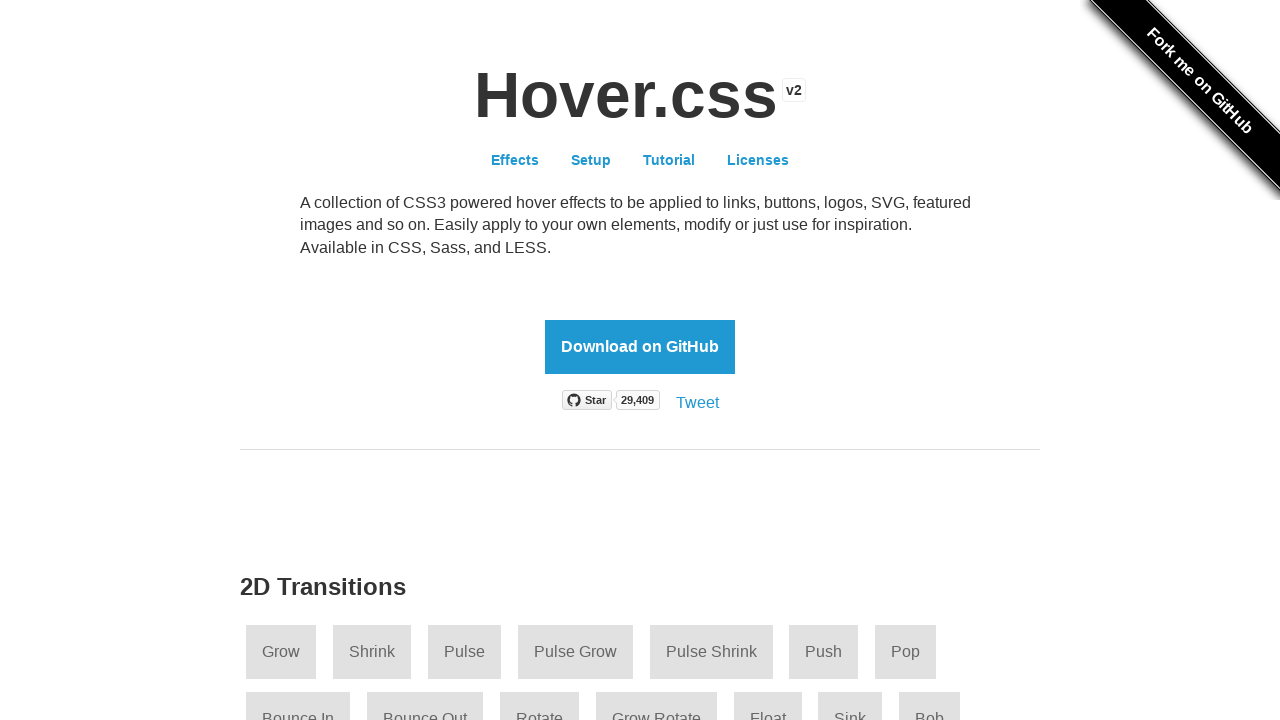

Navigated to Hover demo page
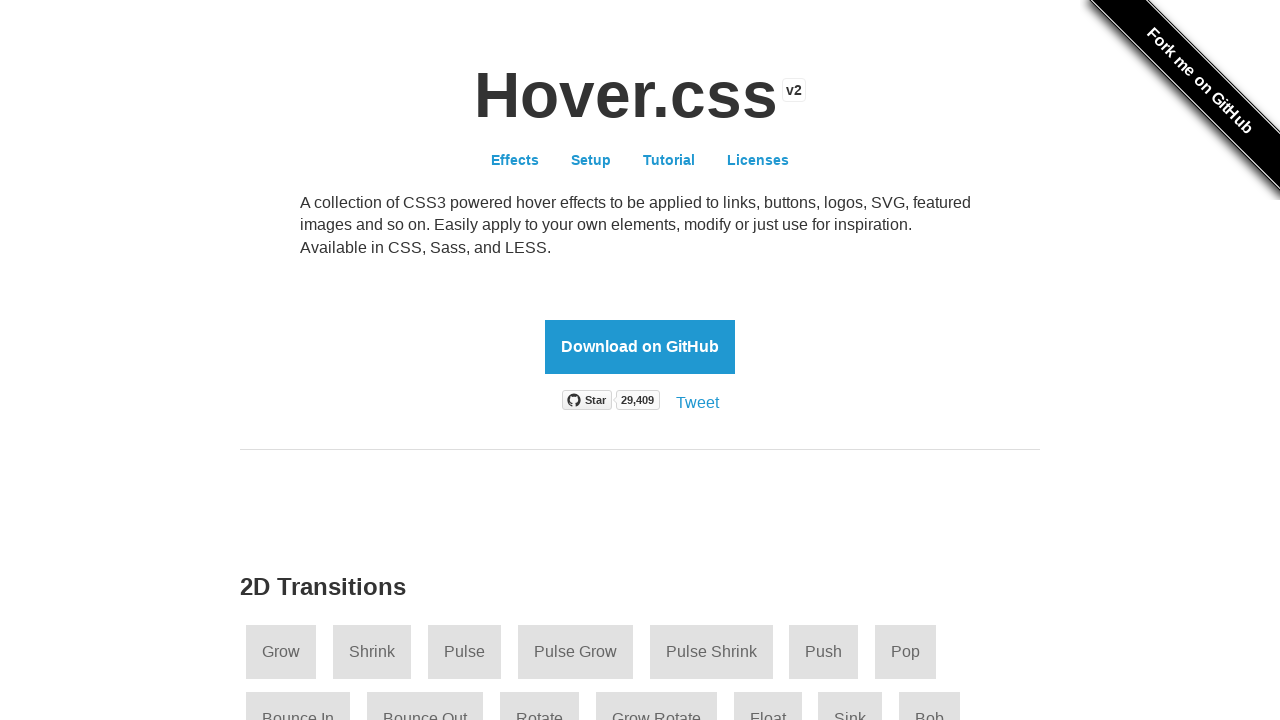

Hovered over 'Download on GitHub' link at (640, 347) on internal:role=link[name="Download on GitHub"i]
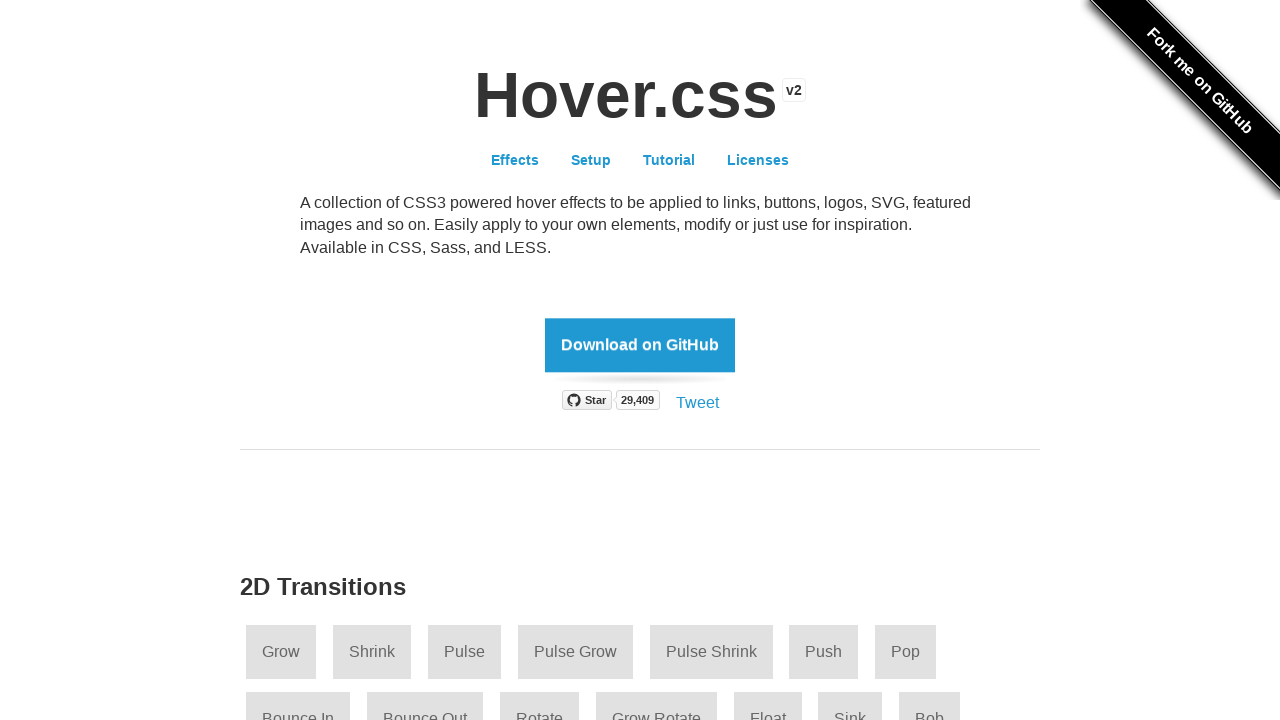

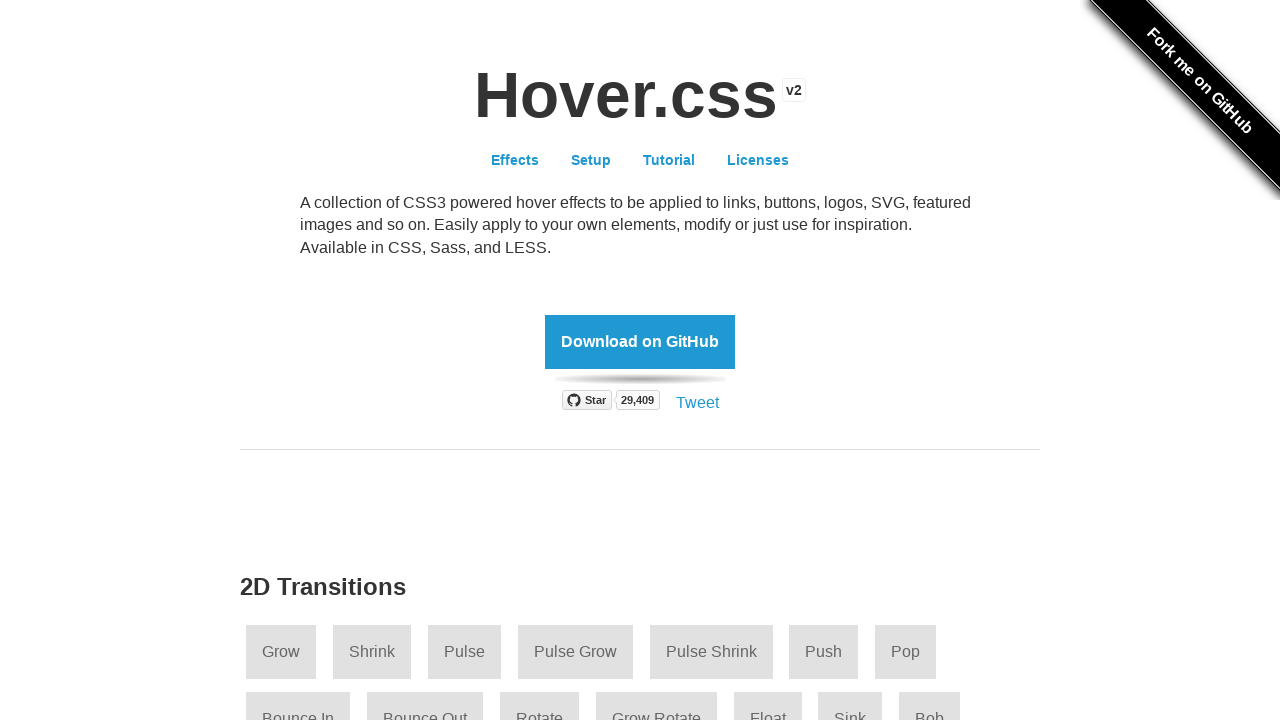